Navigates to the Form Authentication page and verifies the Elemental Selenium link href attribute

Starting URL: https://the-internet.herokuapp.com

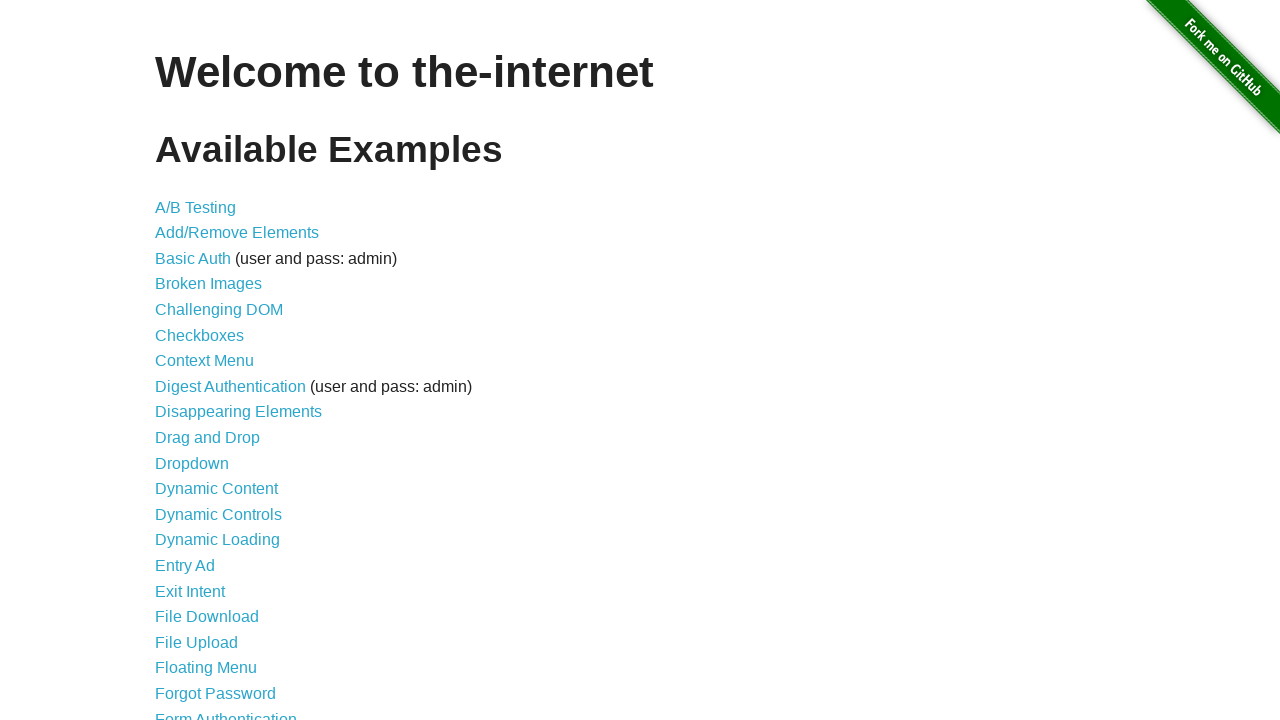

Clicked on Form Authentication link at (226, 712) on xpath=//a[text()='Form Authentication']
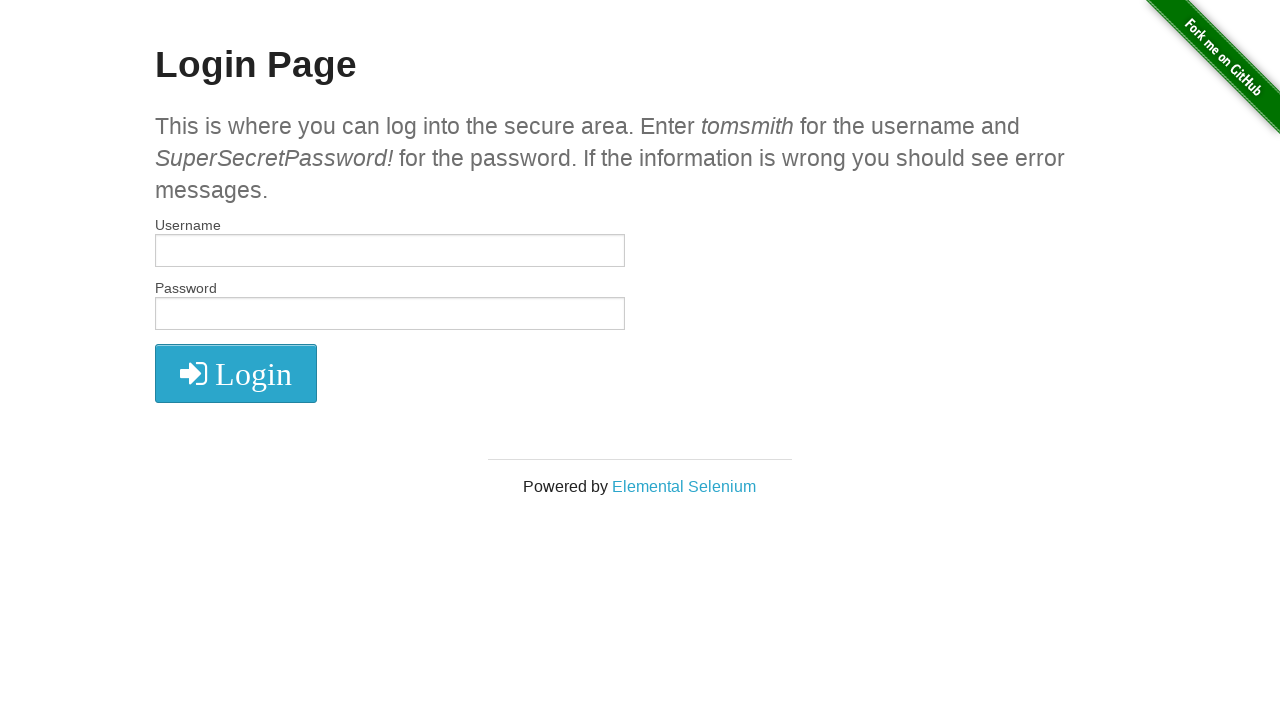

Located Elemental Selenium link
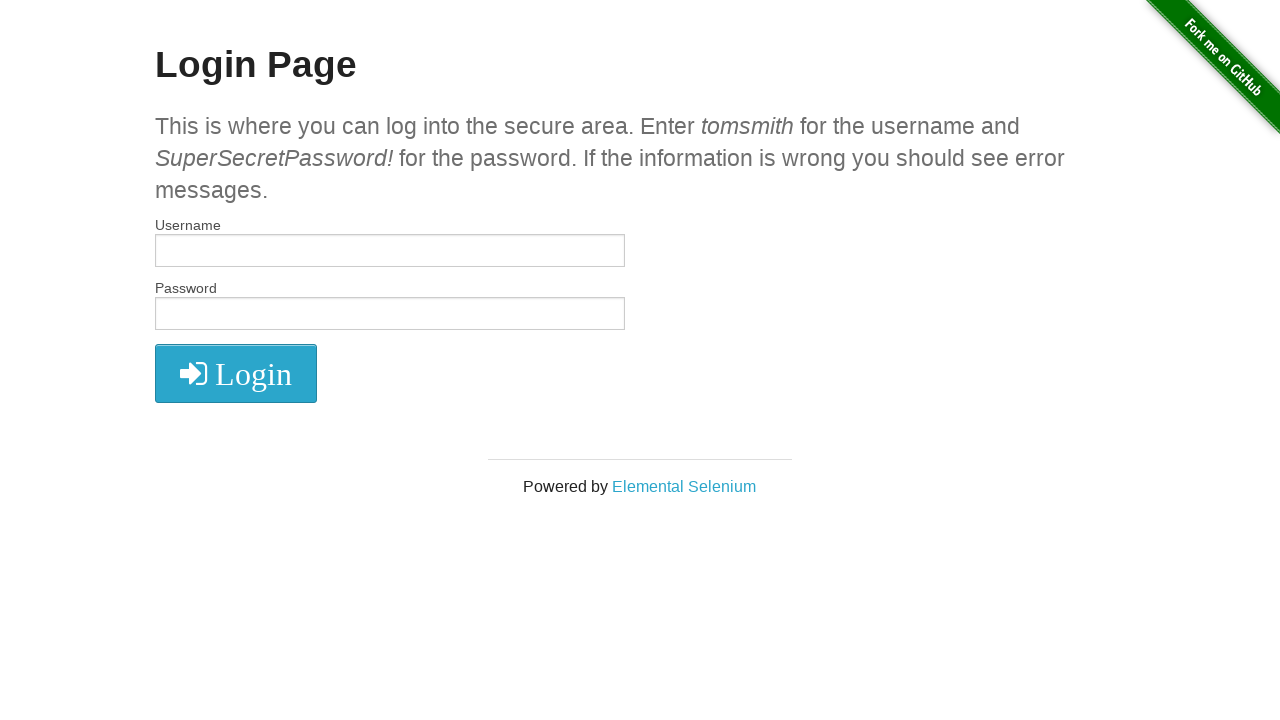

Retrieved href attribute from Elemental Selenium link
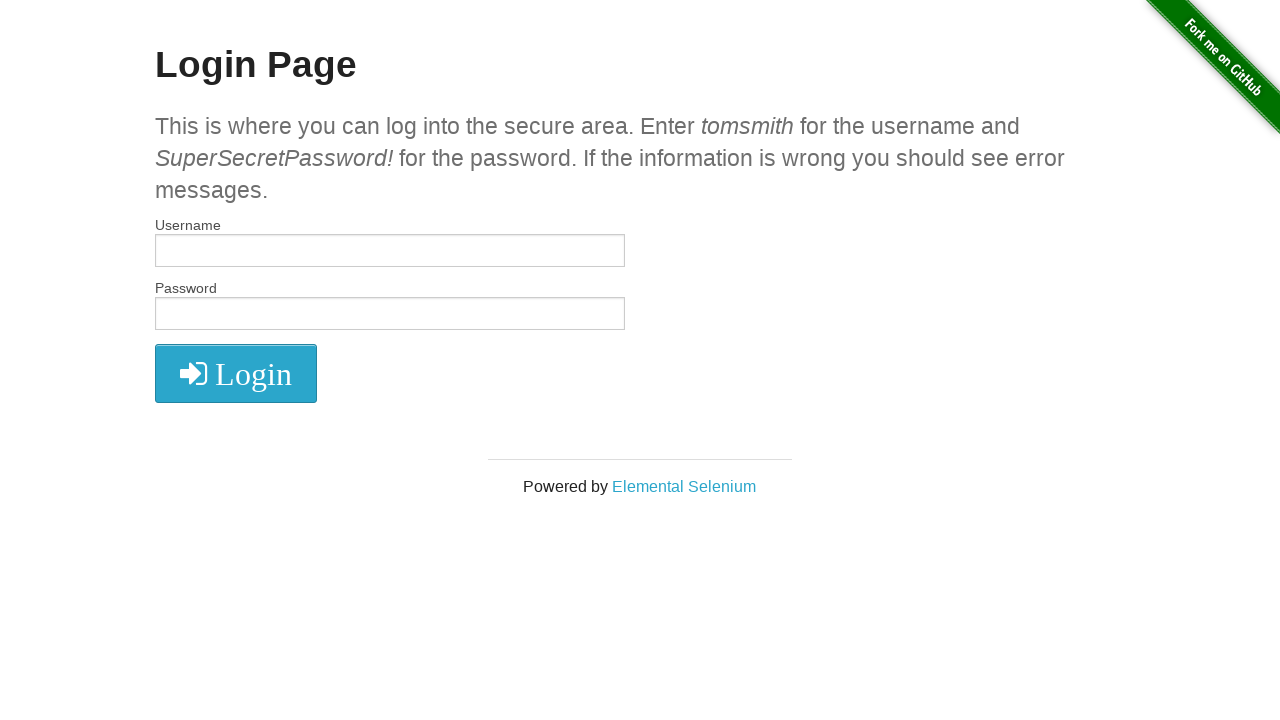

Verified href attribute equals 'http://elementalselenium.com/'
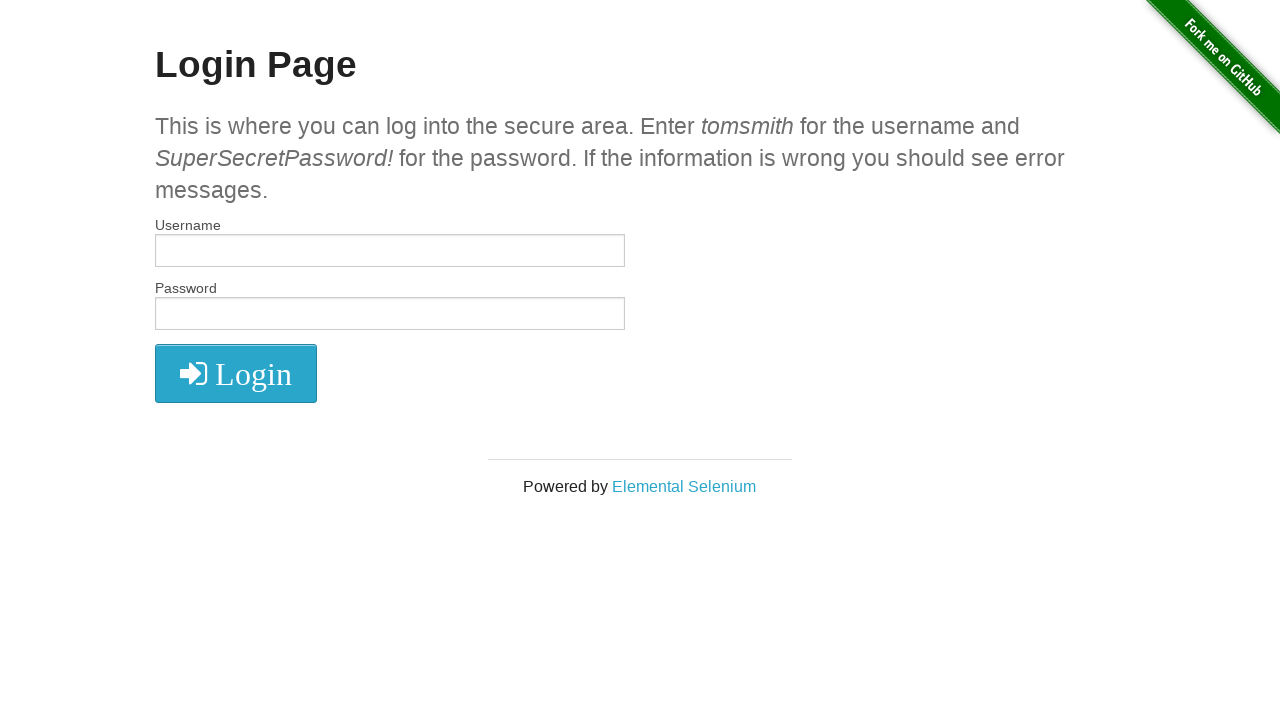

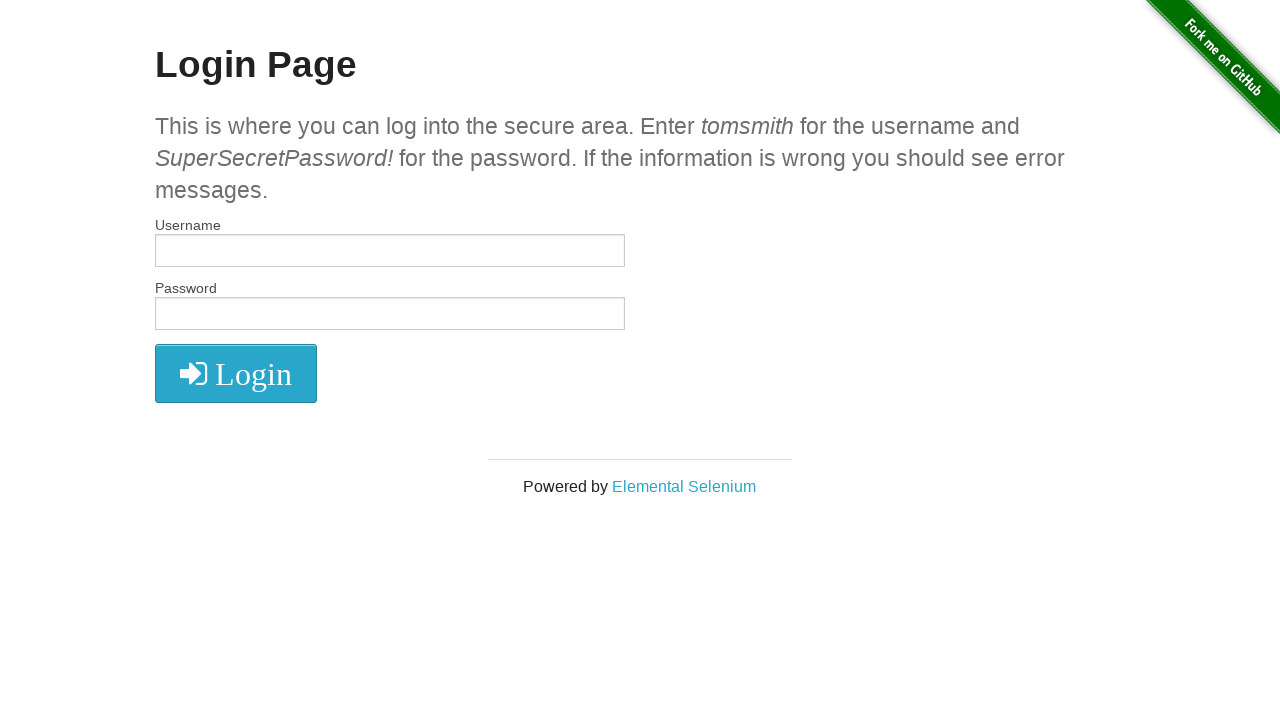